Tests a registration form by filling in first name, last name, and email fields, then submitting and verifying a success message appears.

Starting URL: http://suninjuly.github.io/registration1.html

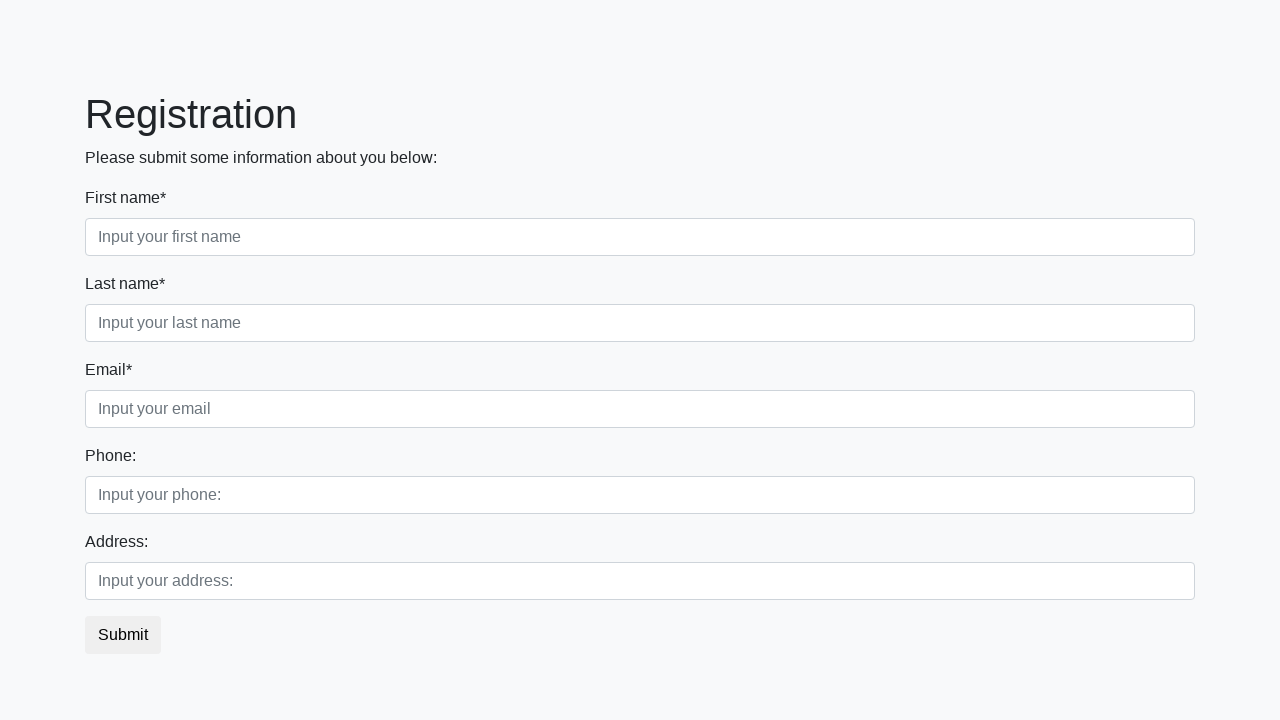

Filled first name field with 'Ivan' on div.first_block div.form-group:nth-child(1) input
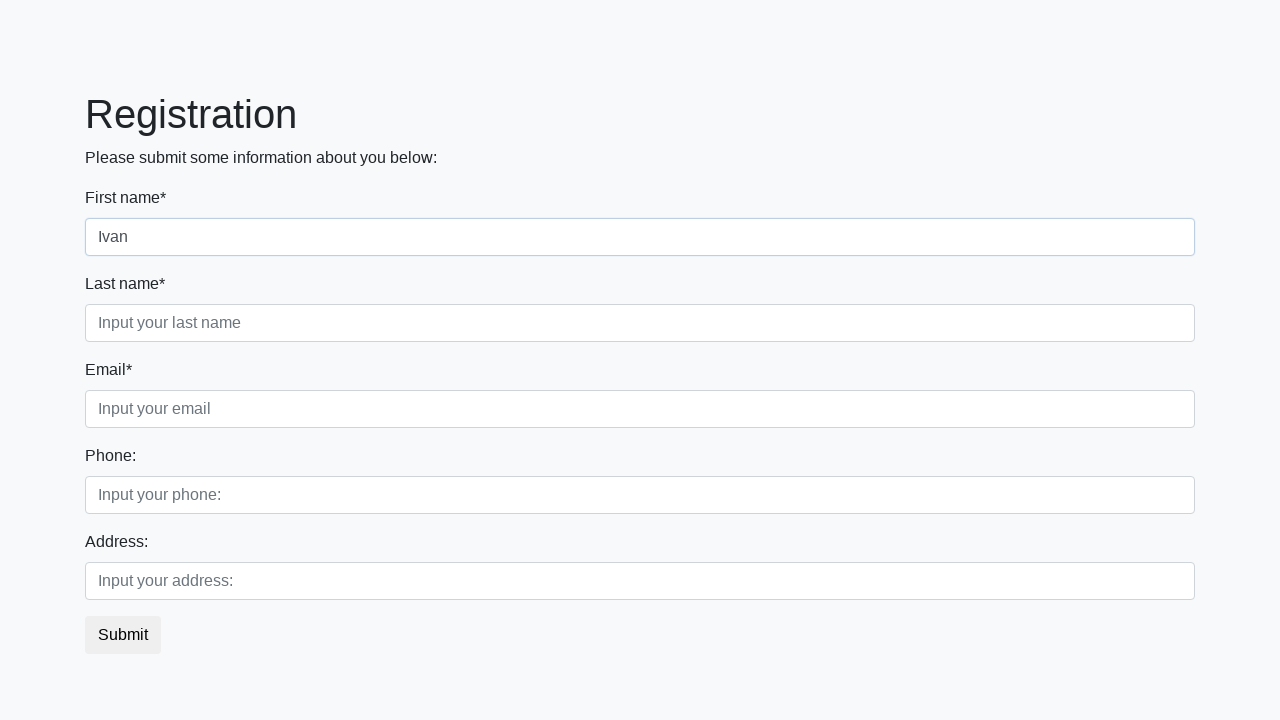

Filled last name field with 'Petrov' on div.first_block div.form-group.second_class input
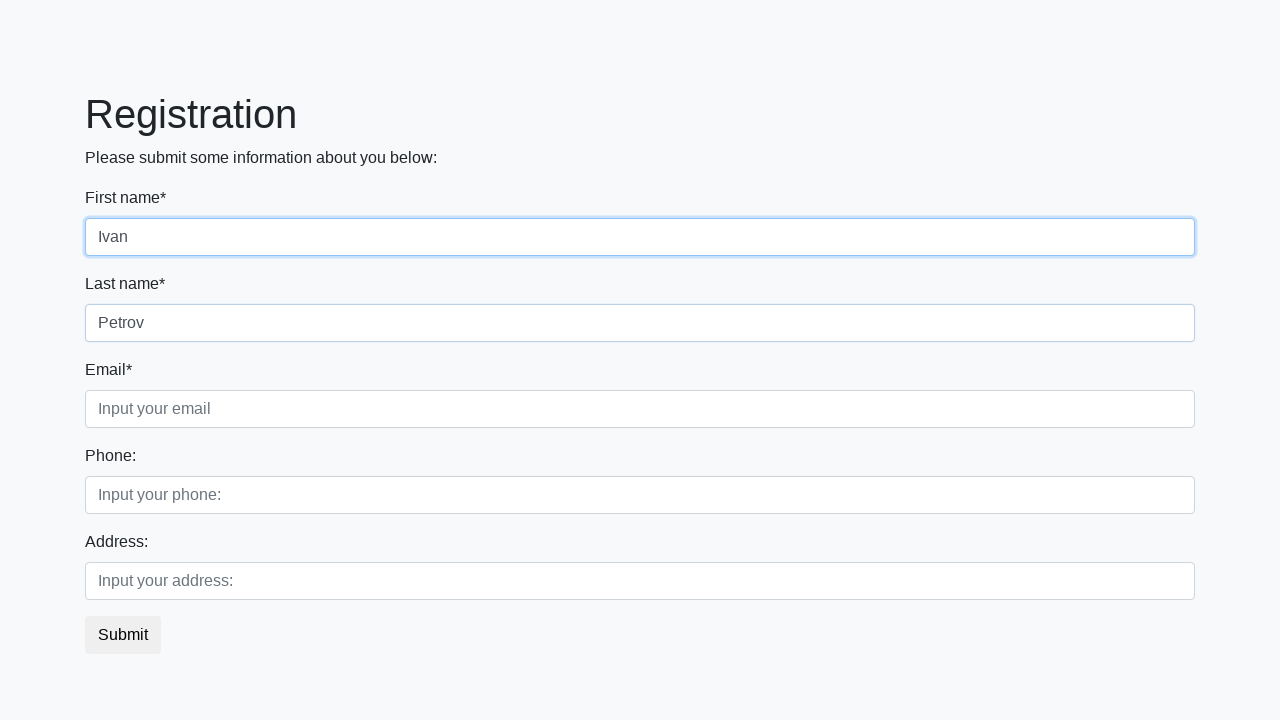

Filled email field with 'testuser348@mail.ru' on input.third
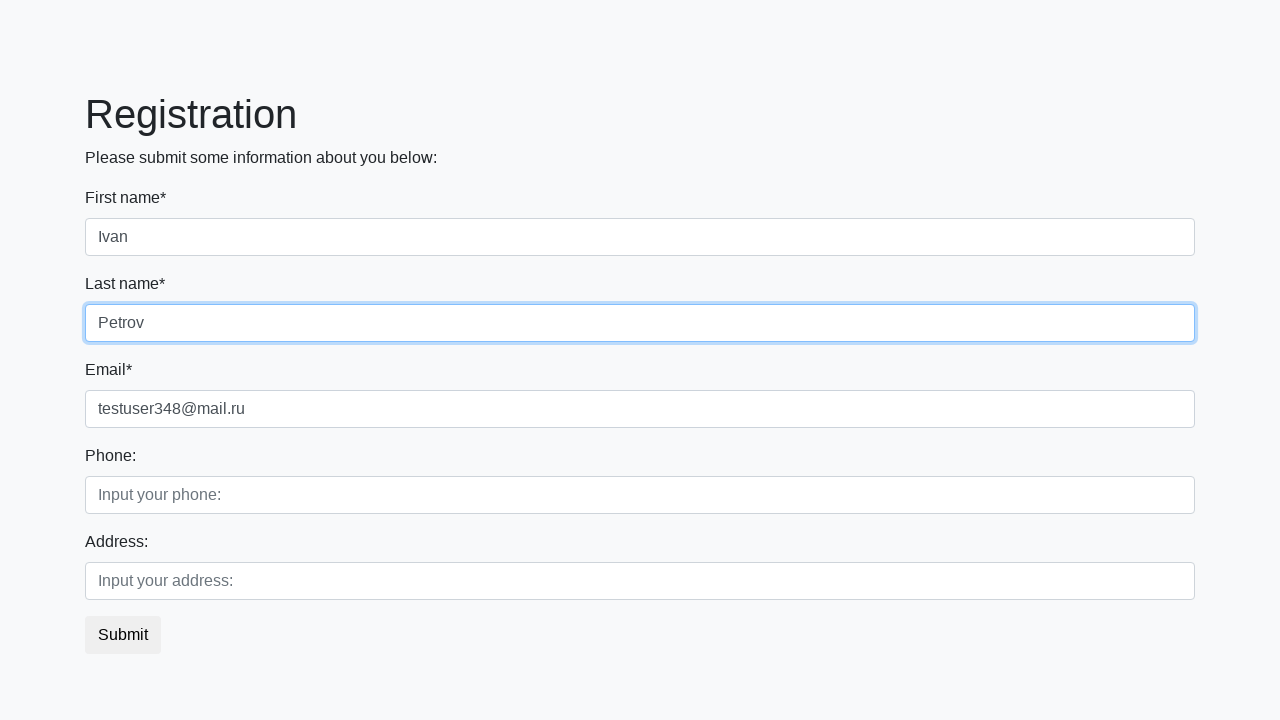

Clicked submit button at (123, 635) on .btn
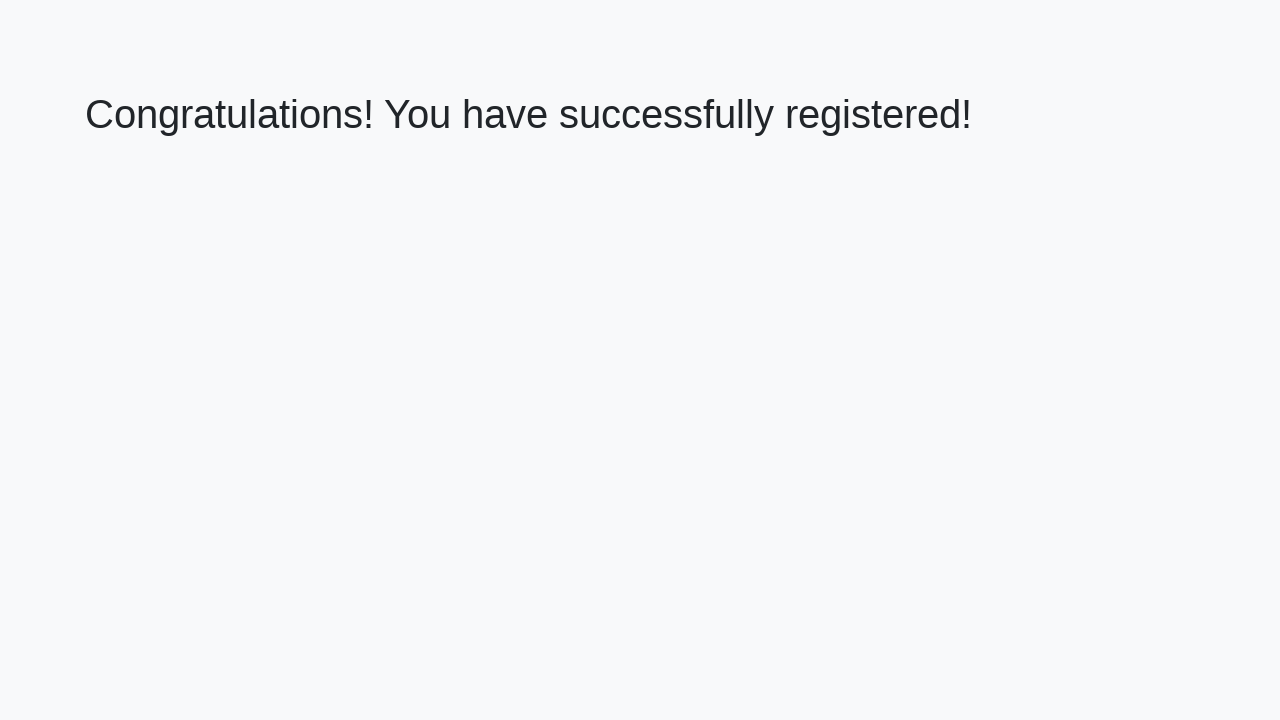

Waited for success message heading to appear
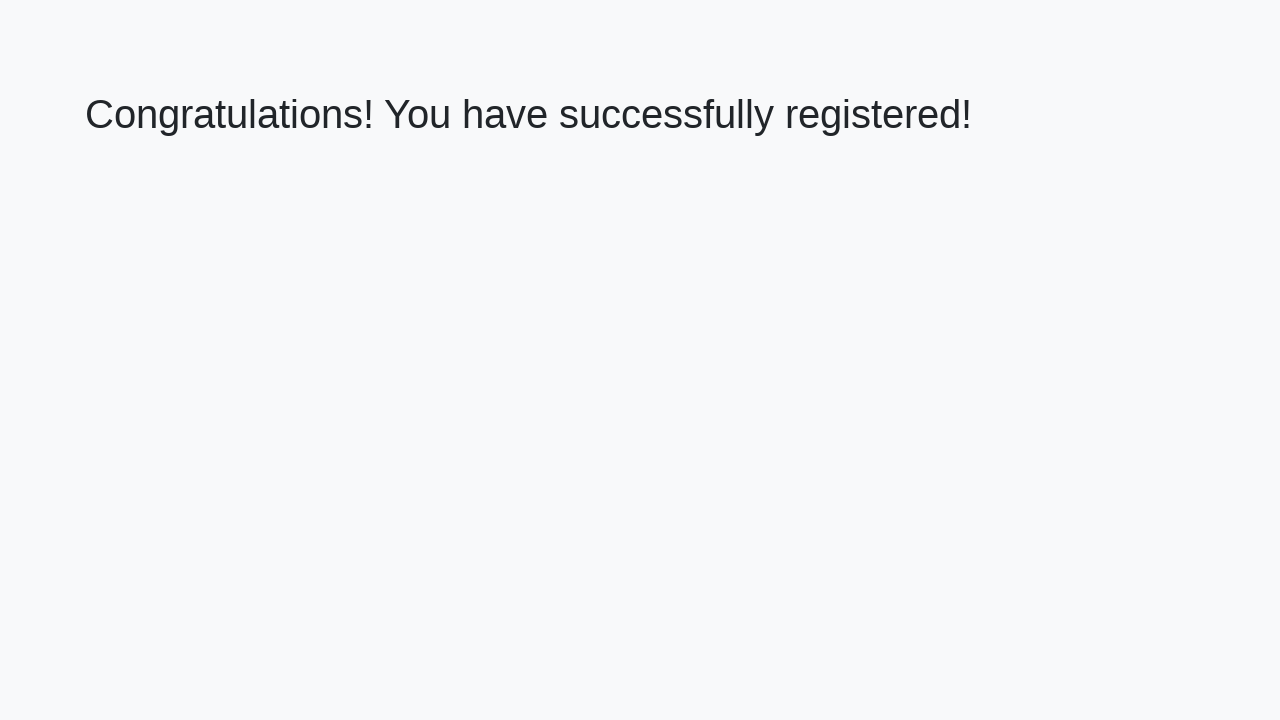

Retrieved success message text
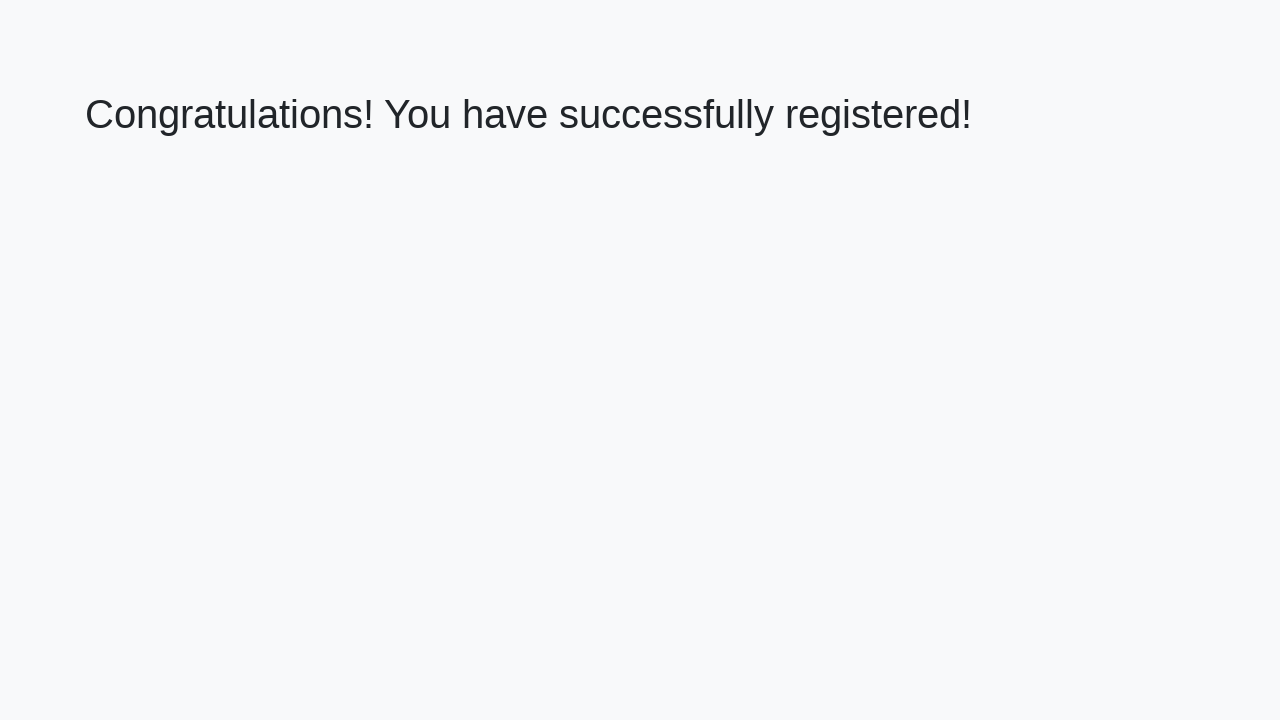

Verified success message: 'Congratulations! You have successfully registered!'
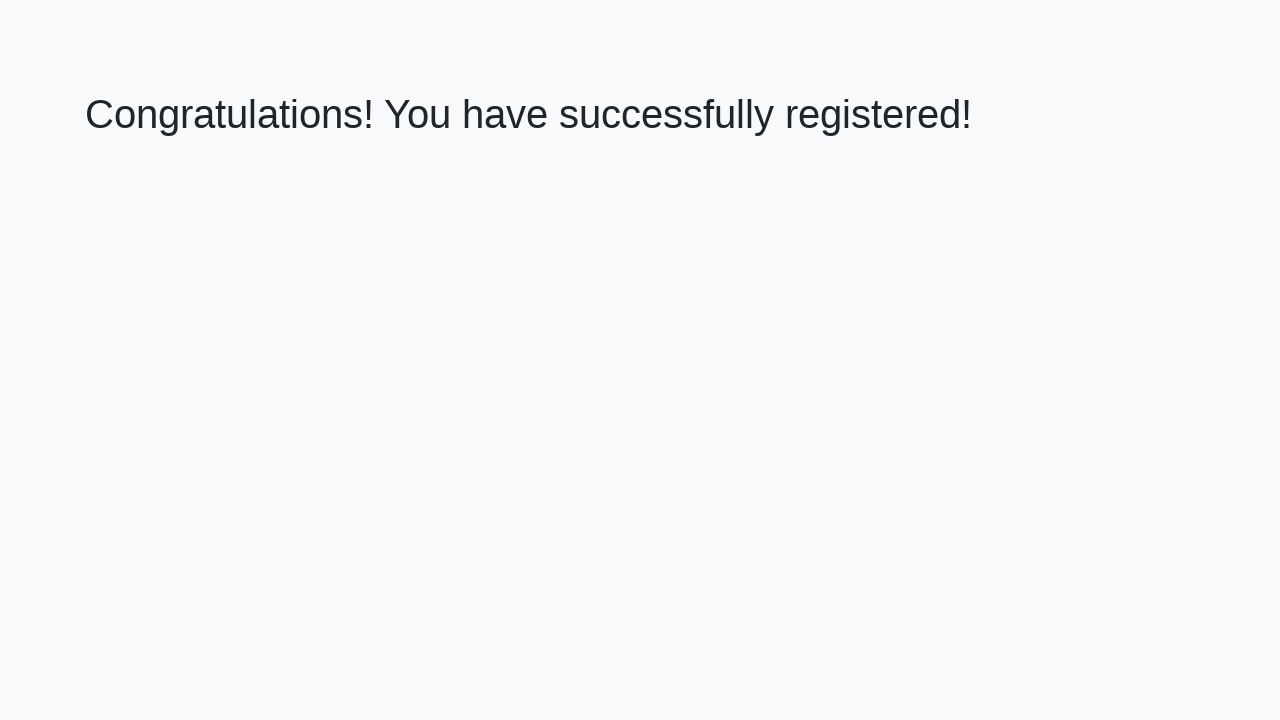

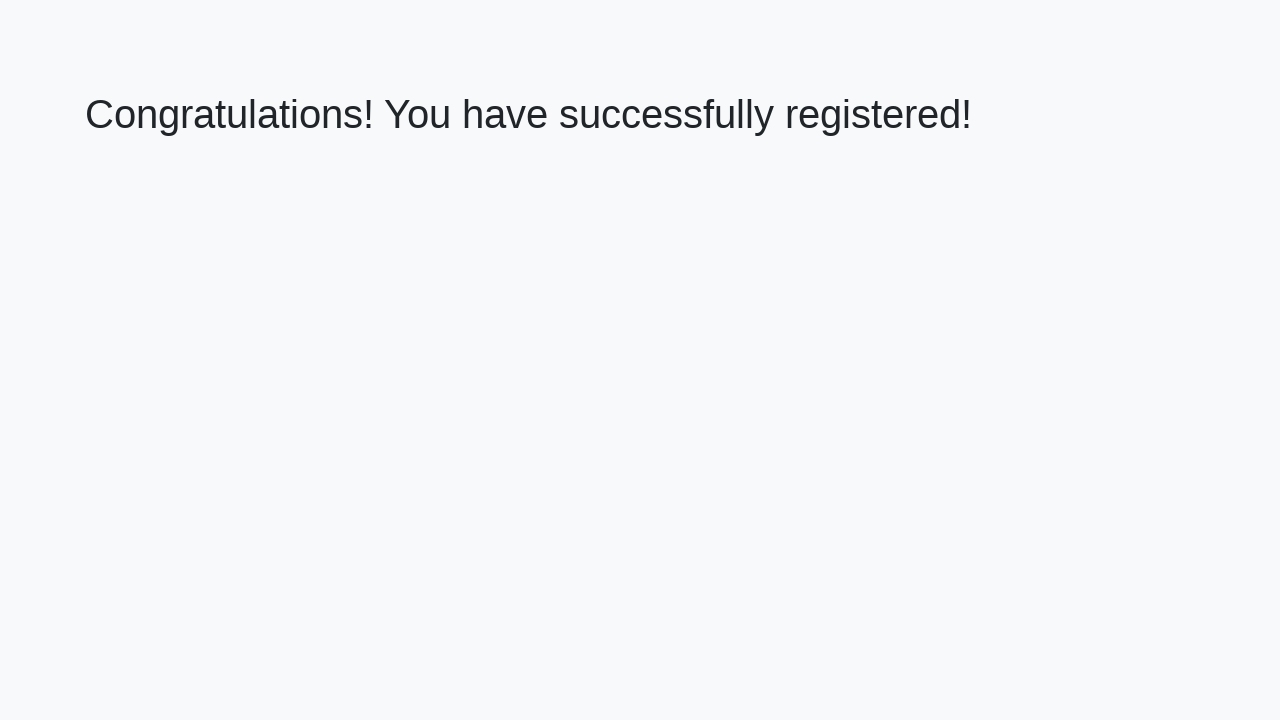